Navigates to the Evri parcel delivery website and verifies the page title matches the expected value.

Starting URL: https://www.evri.com/

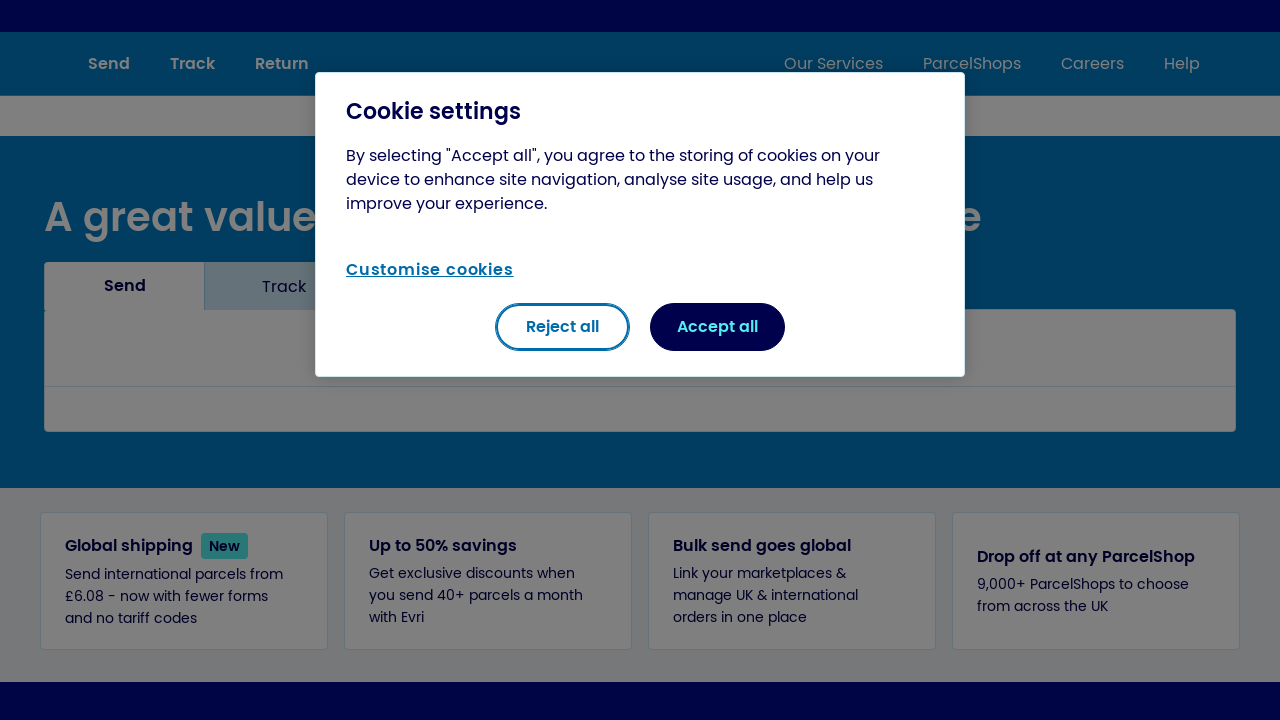

Navigated to Evri parcel delivery website
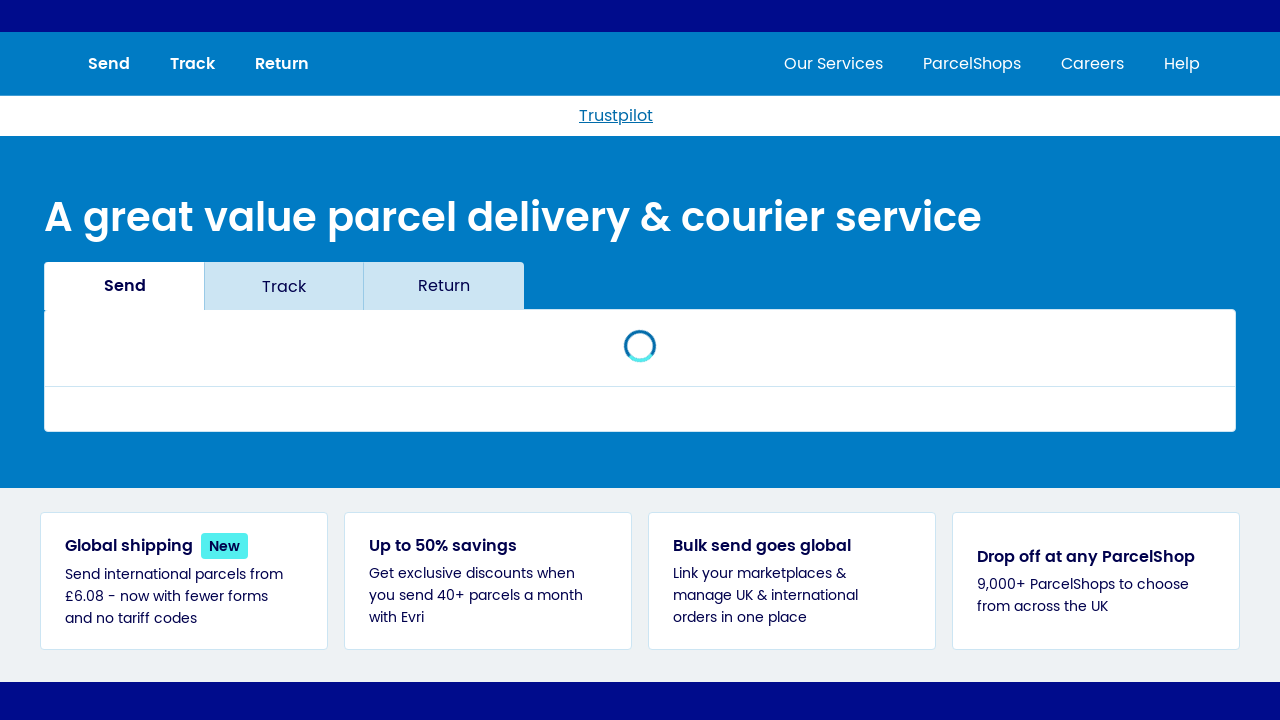

Verified page title matches expected value: 'Evri | Cheap Parcel Delivery & Courier Service UK'
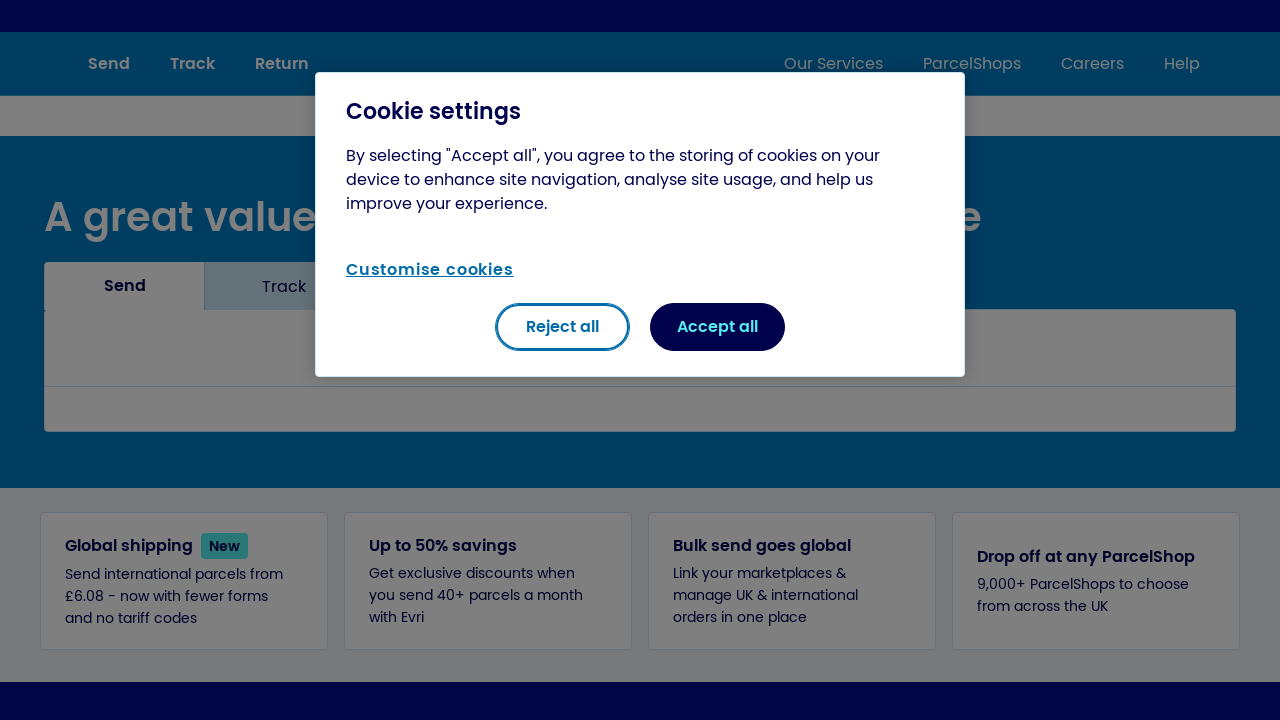

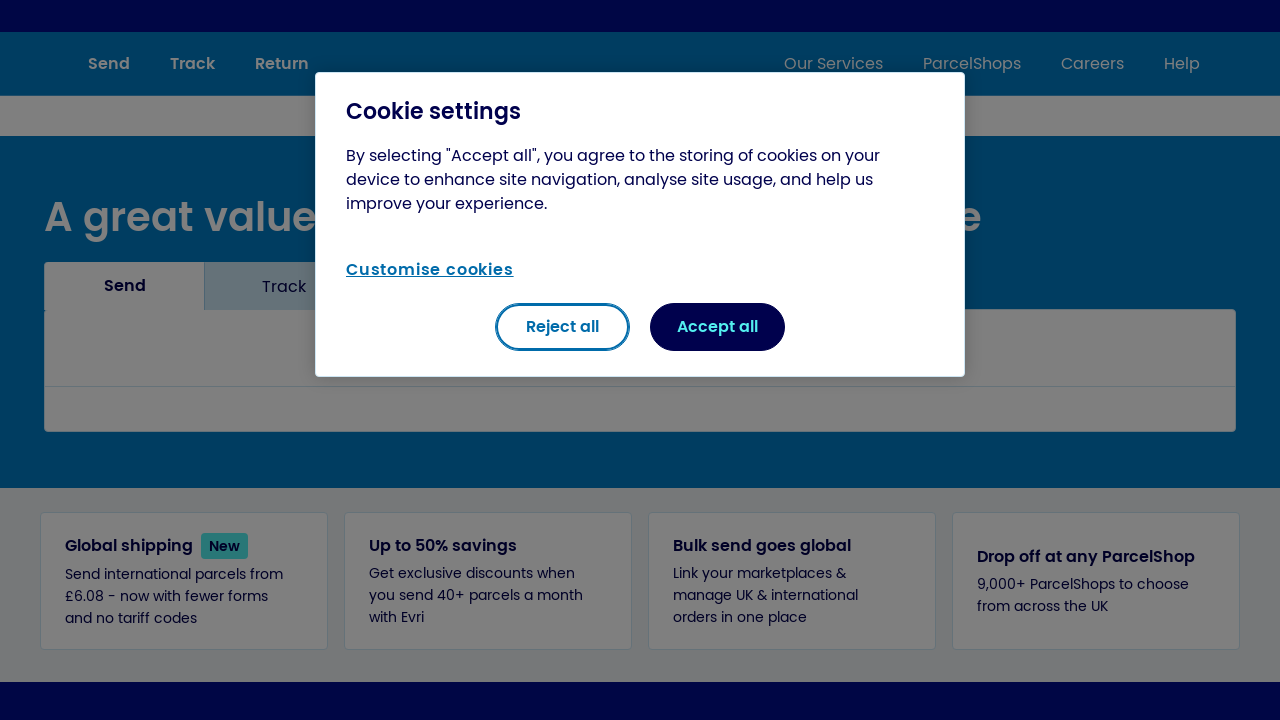